Tests JavaScript alert handling by clicking a button that triggers an alert and then accepting/dismissing the alert dialog

Starting URL: http://www.tizag.com/javascriptT/javascriptalert.php

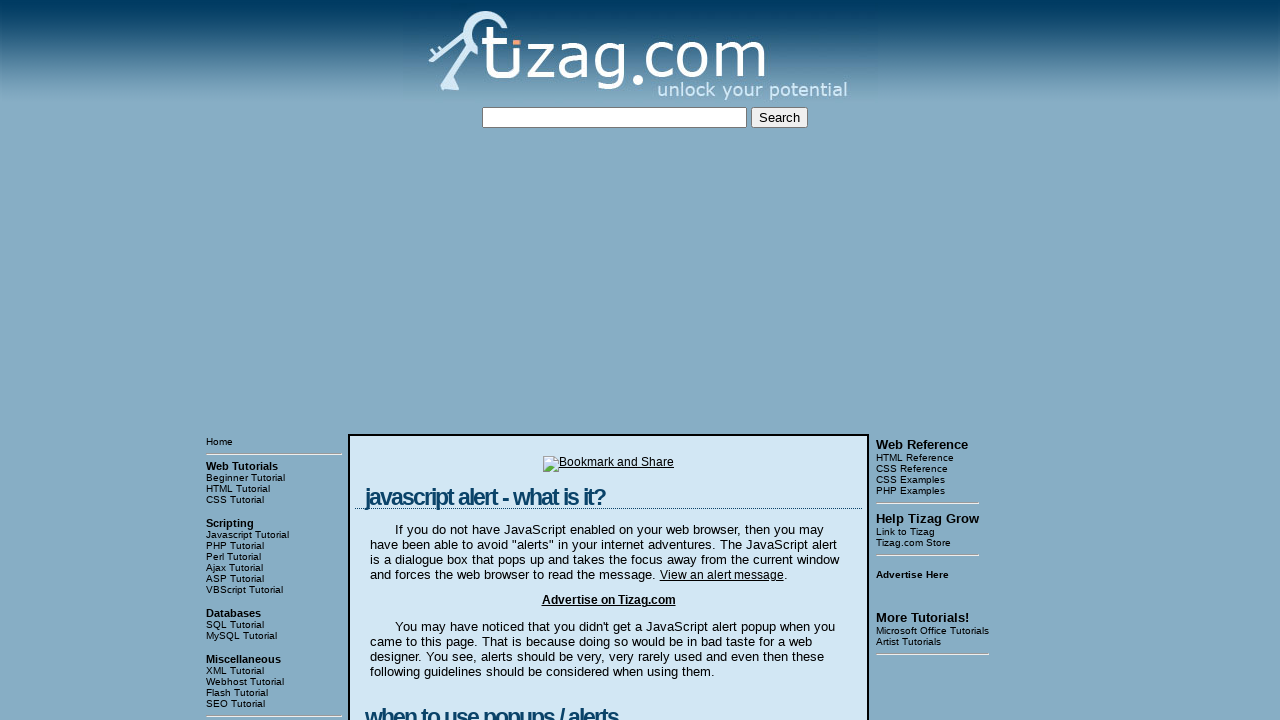

Clicked button to trigger JavaScript alert at (428, 361) on xpath=/html/body/table[3]/tbody/tr[1]/td[2]/table/tbody/tr/td/div[4]/form/input
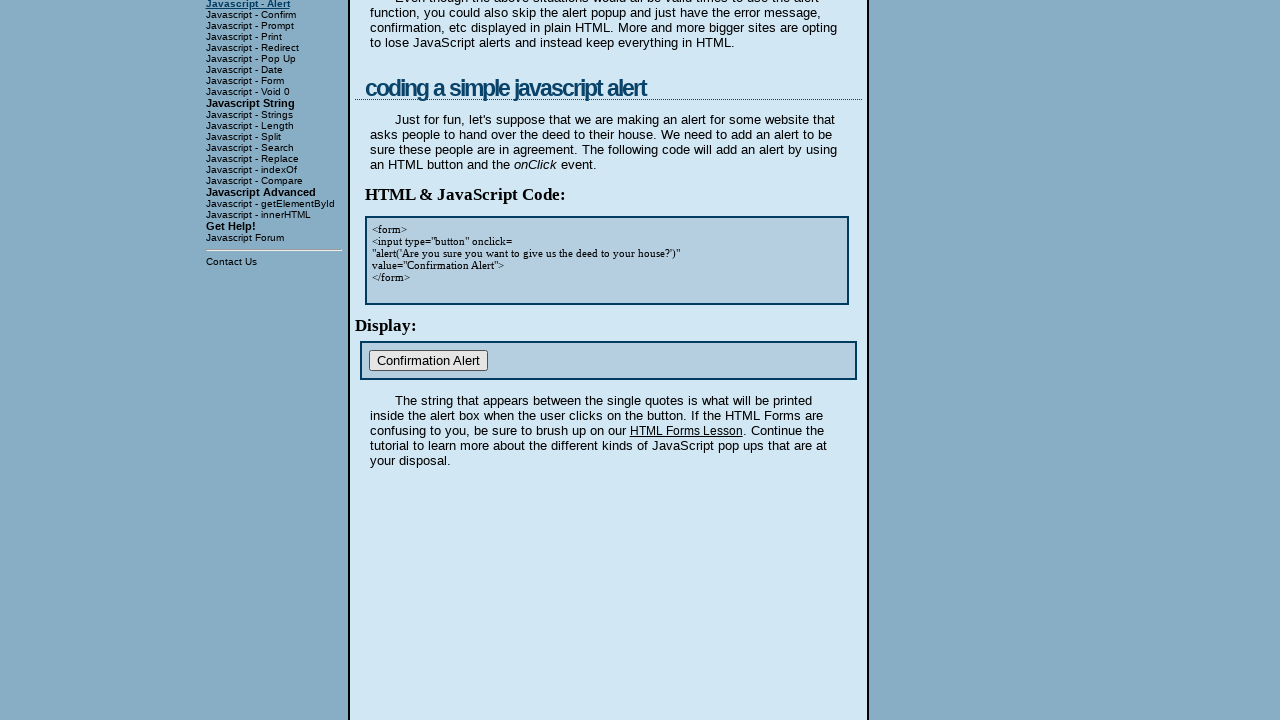

Set up dialog handler to accept alerts
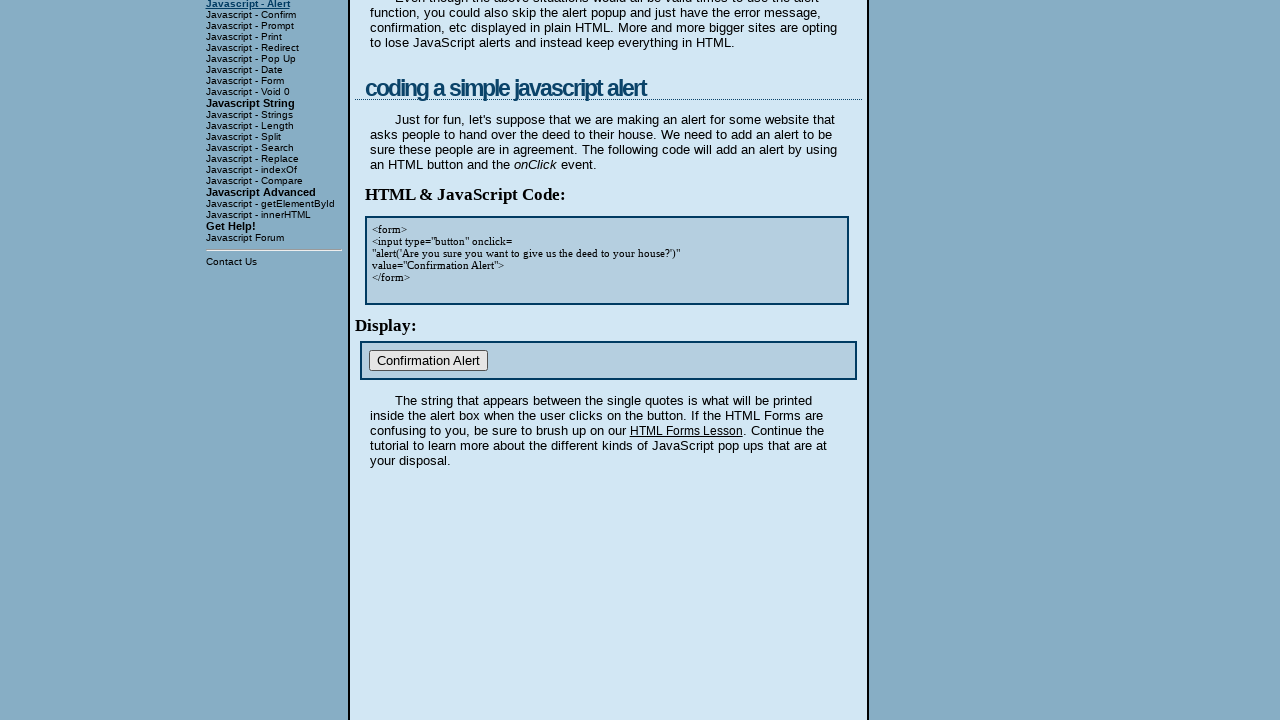

Registered explicit dialog handler function
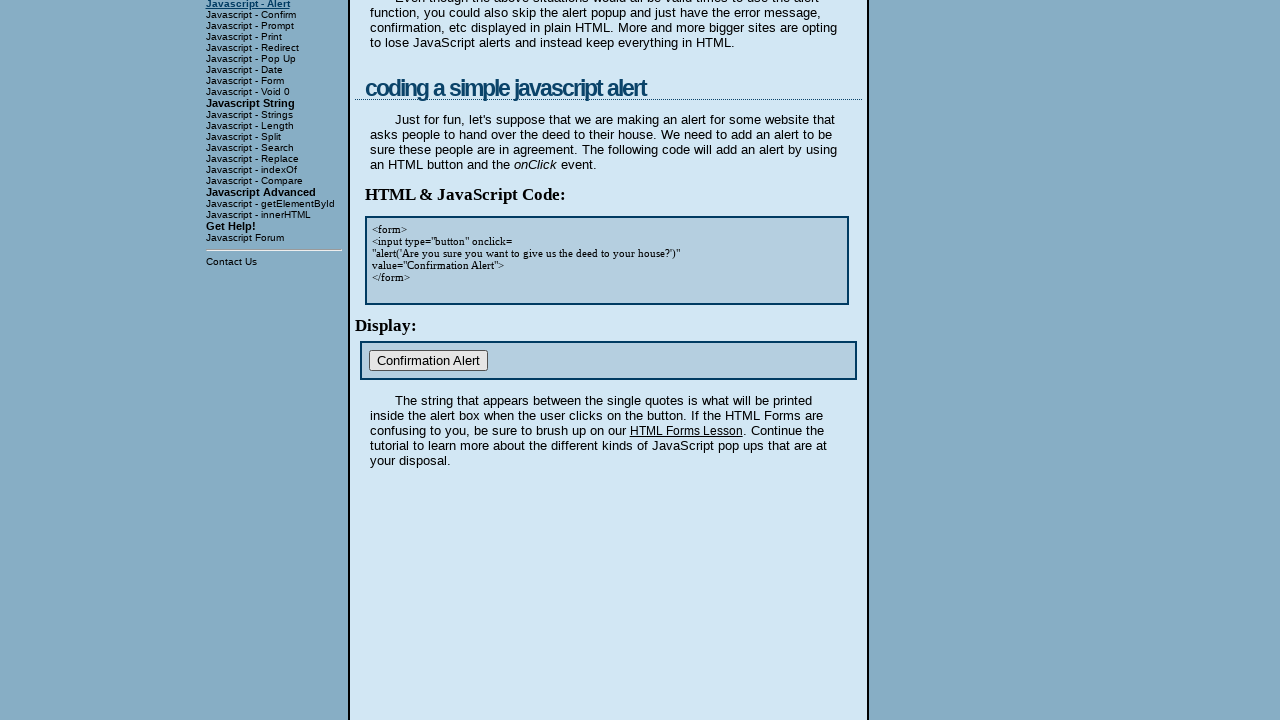

Clicked button again to trigger alert with handler ready at (428, 361) on xpath=/html/body/table[3]/tbody/tr[1]/td[2]/table/tbody/tr/td/div[4]/form/input
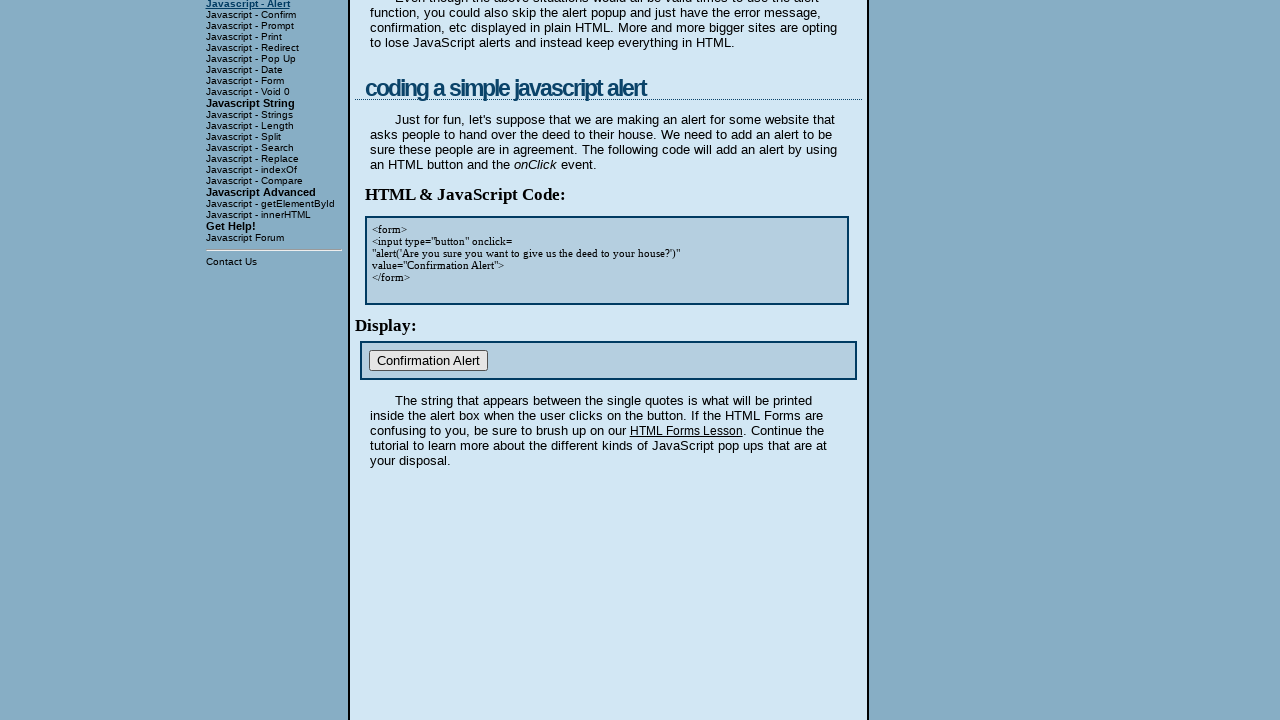

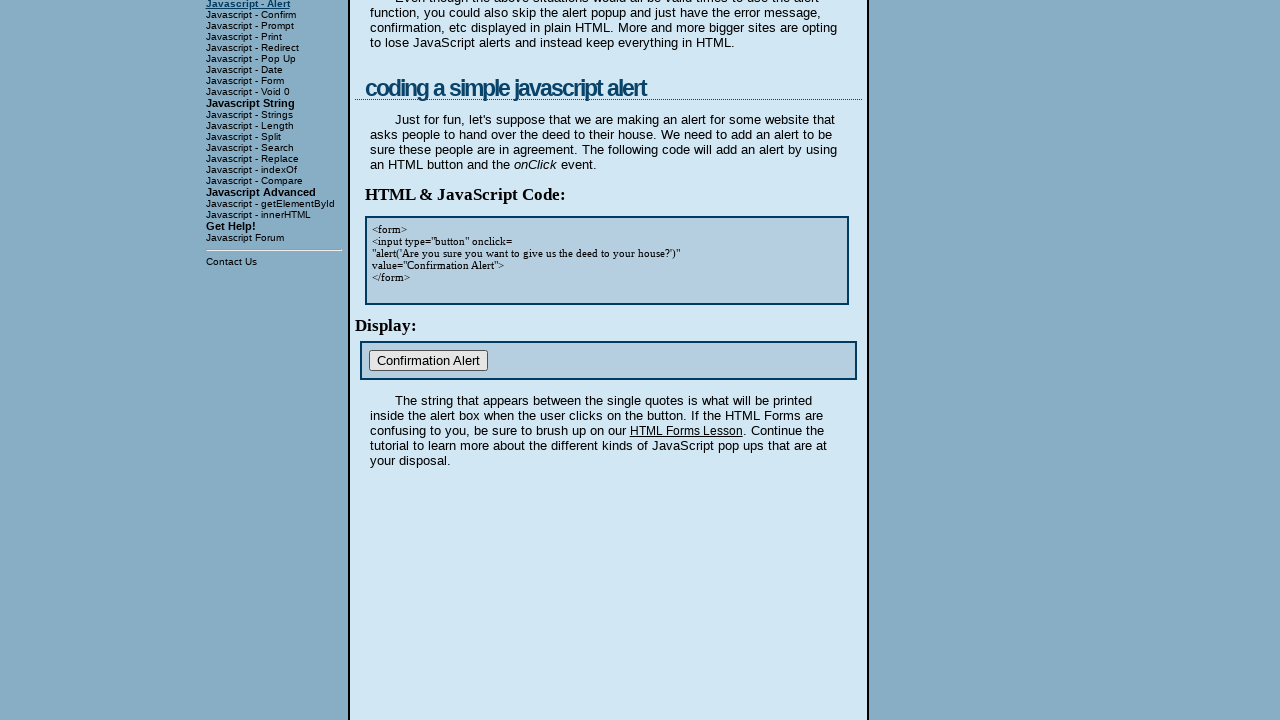